Tests checkbox interaction on a W3C WAI-ARIA practices example page by finding all unchecked checkboxes and clicking each one to check them.

Starting URL: https://www.w3.org/TR/2019/NOTE-wai-aria-practices-1.1-20190814/examples/checkbox/checkbox-1/checkbox-1.html

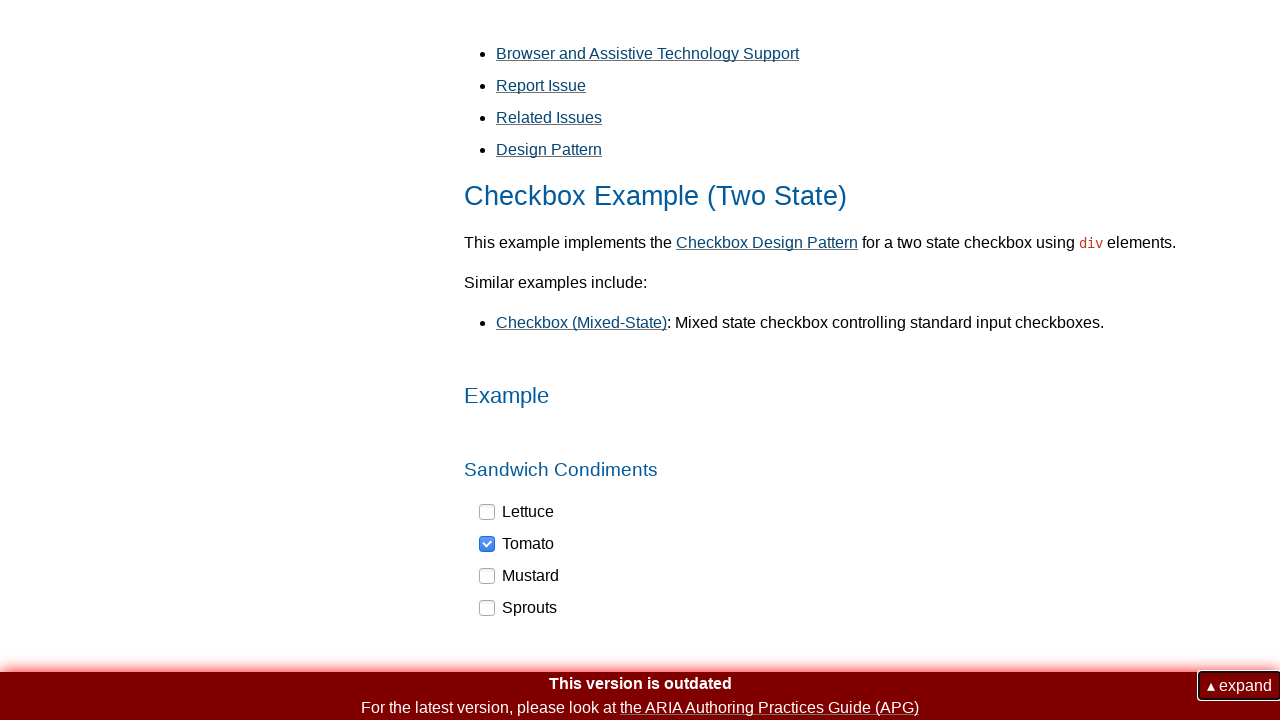

Waited for checkbox elements to load on W3C WAI-ARIA practices page
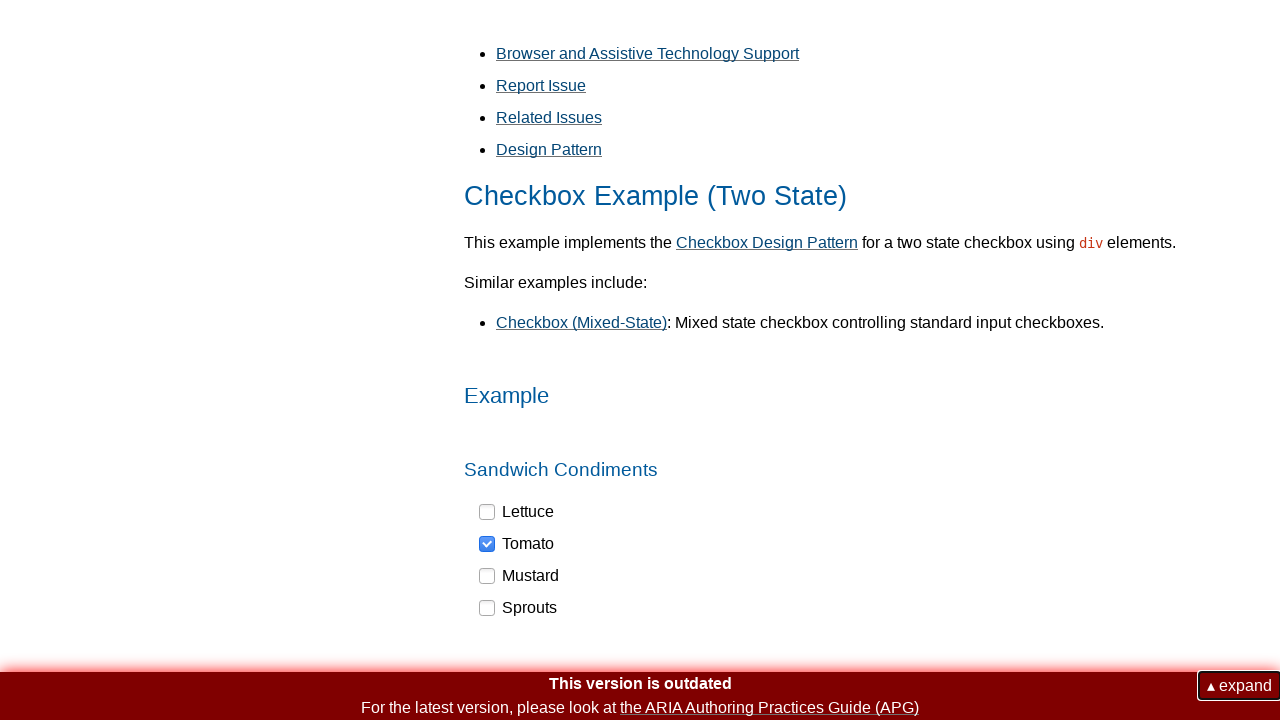

Located all unchecked checkboxes on the page
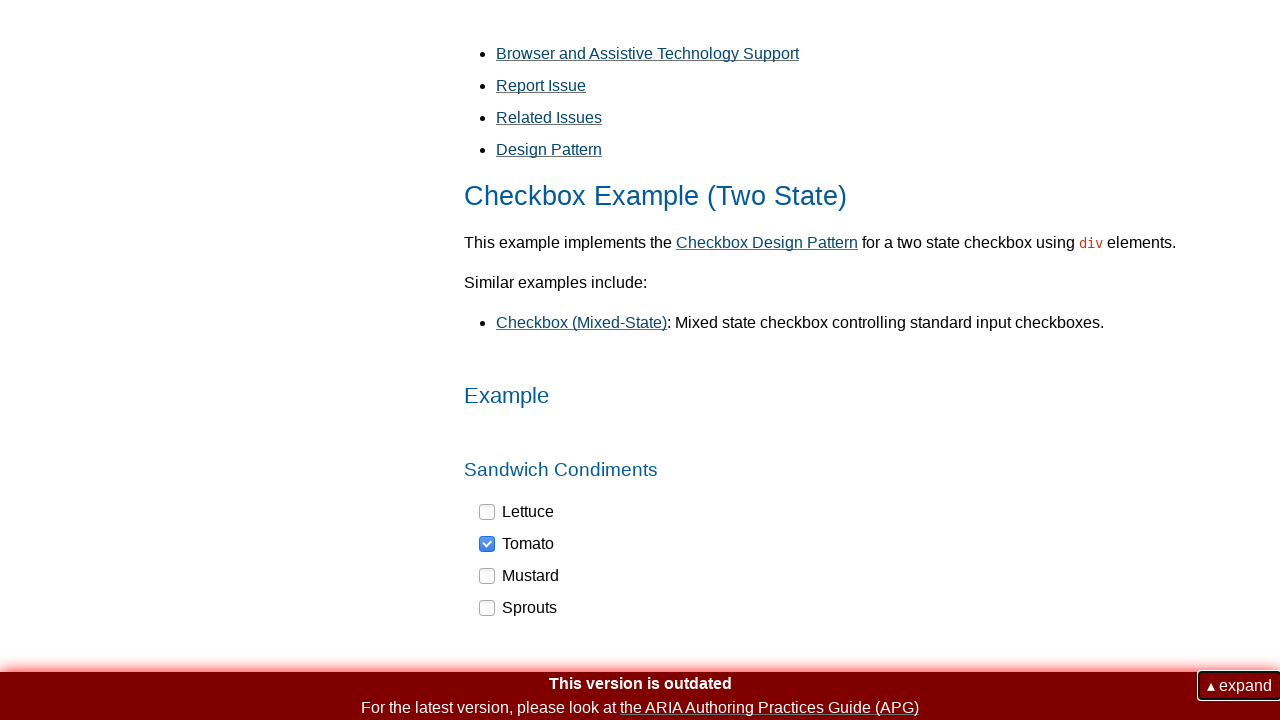

Found 3 unchecked checkboxes
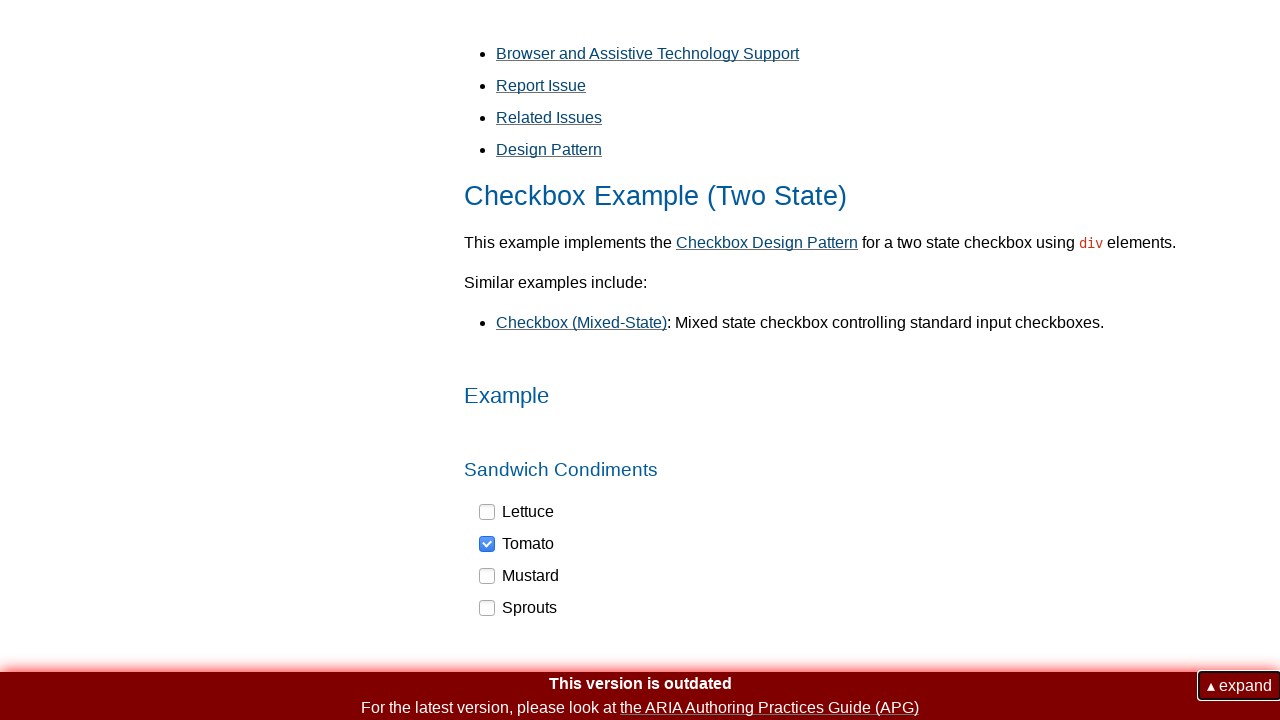

Clicked unchecked checkbox 1 to check it at (517, 512) on div[aria-checked='false'] >> nth=0
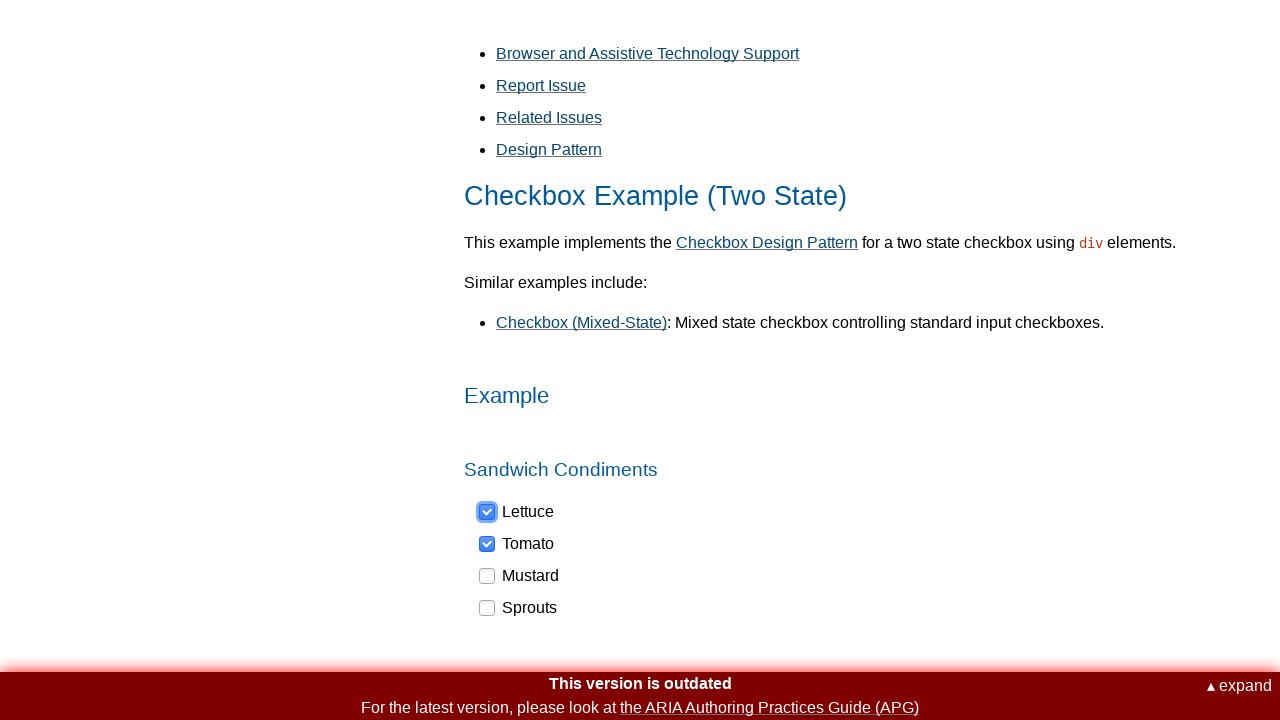

Waited 500ms for visual feedback after checkbox click
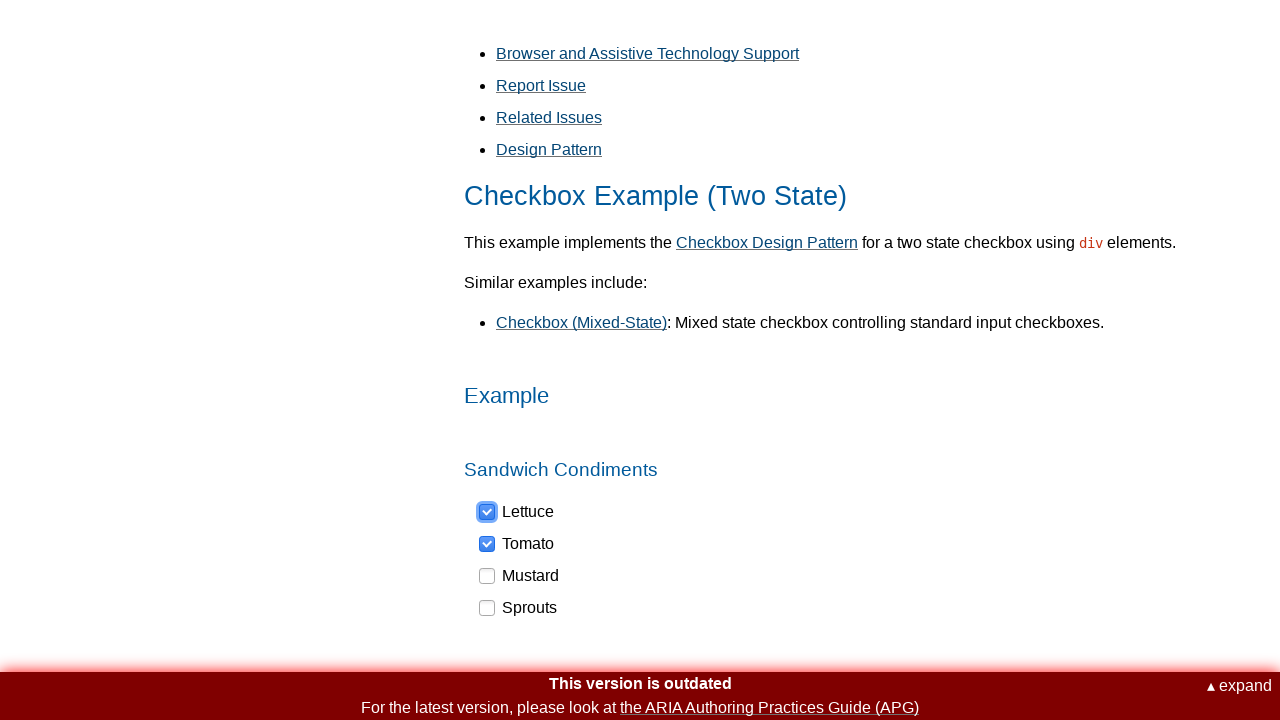

Clicked unchecked checkbox 2 to check it at (520, 576) on div[aria-checked='false'] >> nth=0
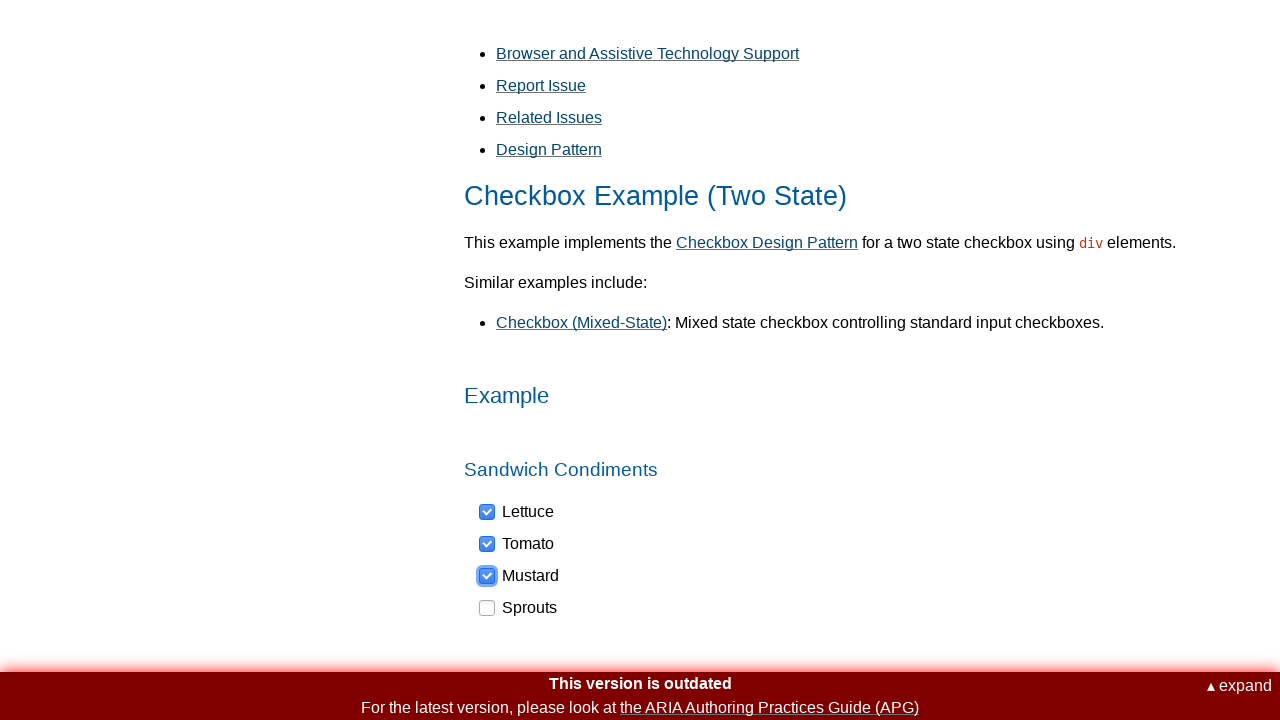

Waited 500ms for visual feedback after checkbox click
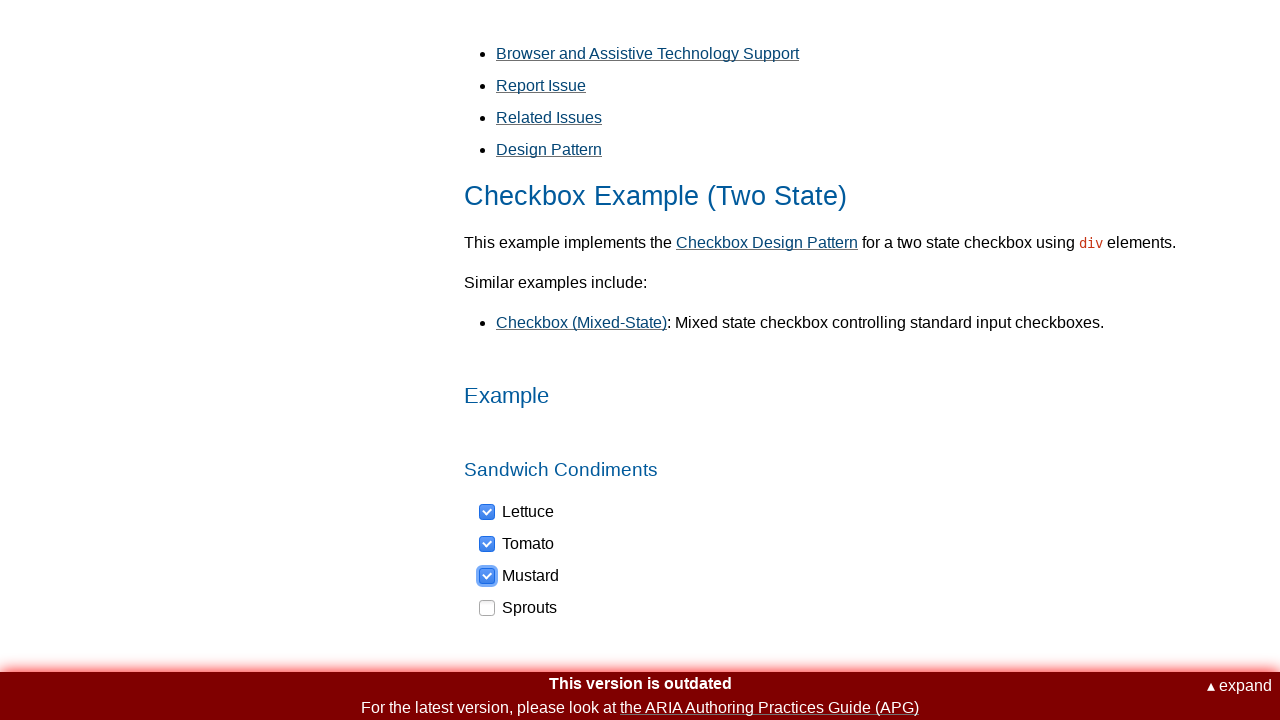

Clicked unchecked checkbox 3 to check it at (519, 608) on div[aria-checked='false'] >> nth=0
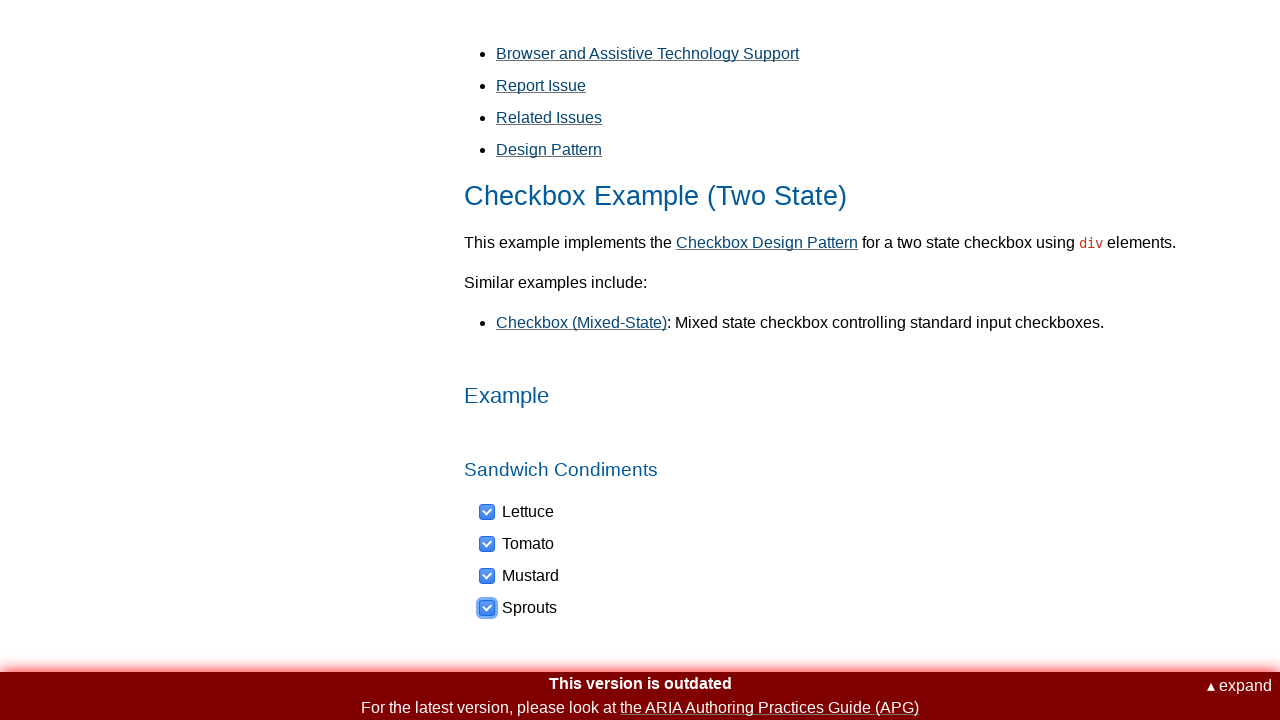

Waited 500ms for visual feedback after checkbox click
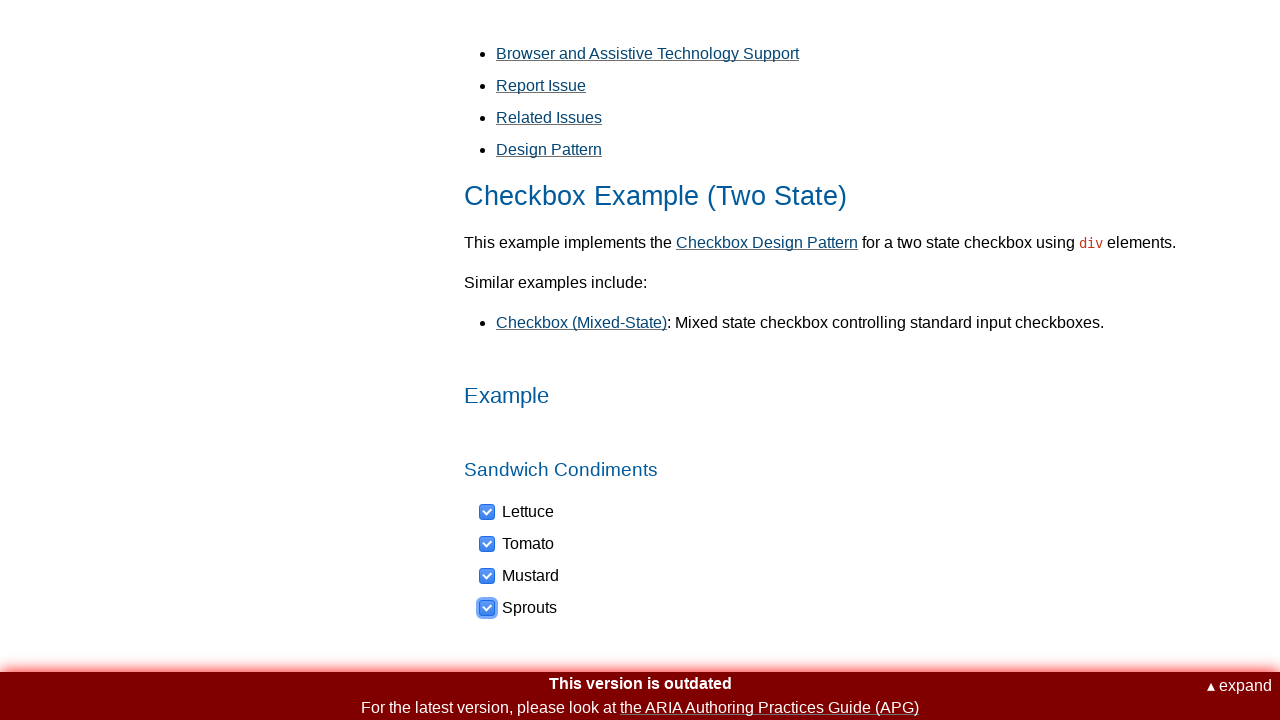

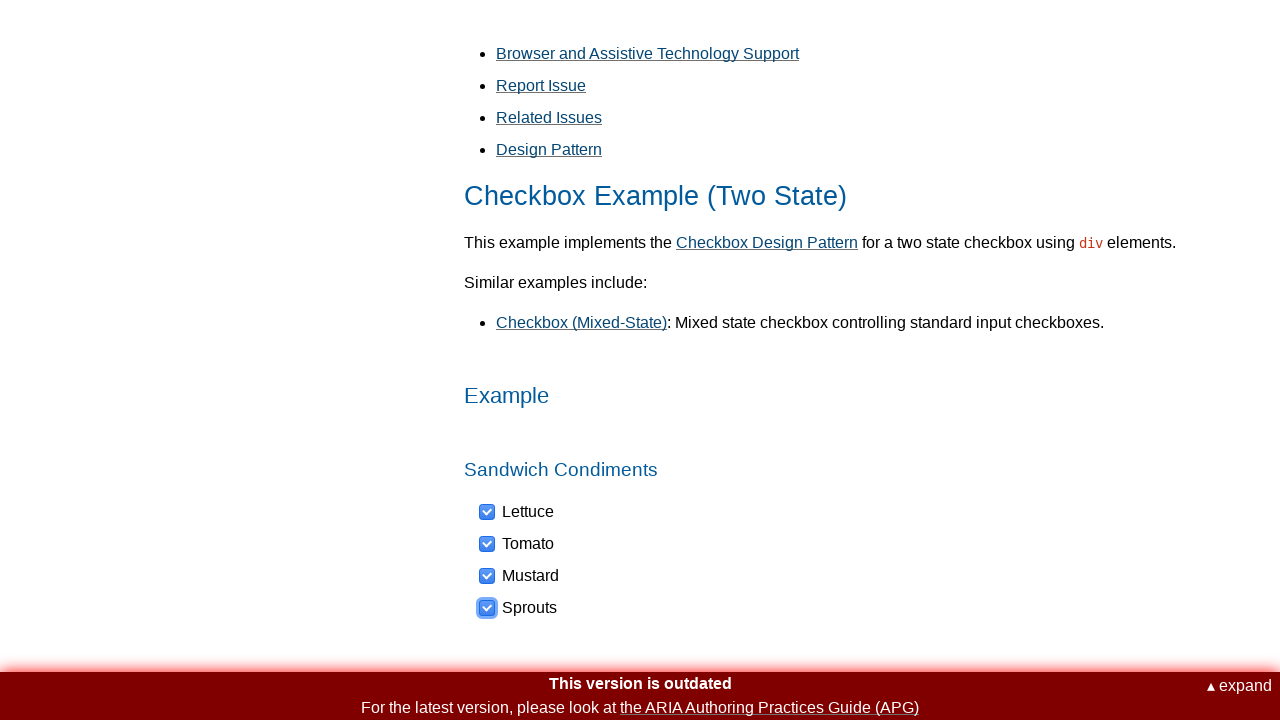